Tests double-click operation by double-clicking a button and verifying the response message appears

Starting URL: https://www.tutorialspoint.com/selenium/practice/buttons.php

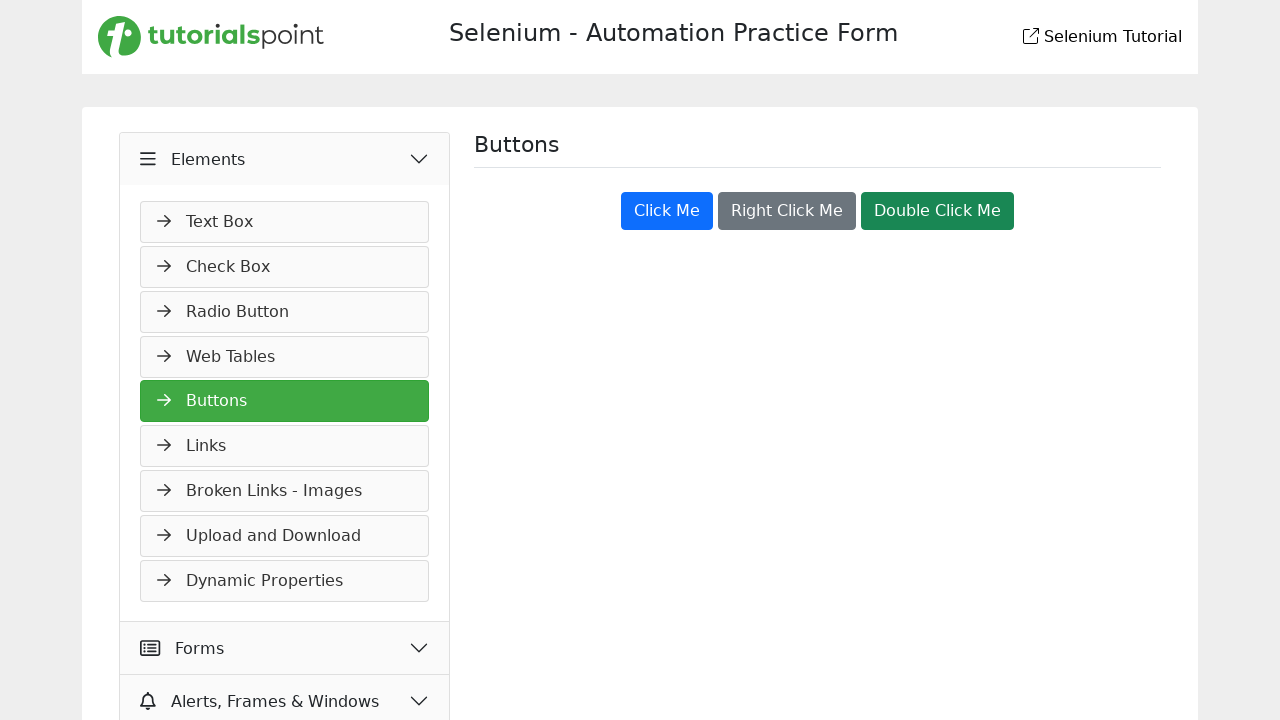

Double-clicked the 'Double Click Me' button at (938, 211) on xpath=//button[normalize-space()='Double Click Me']
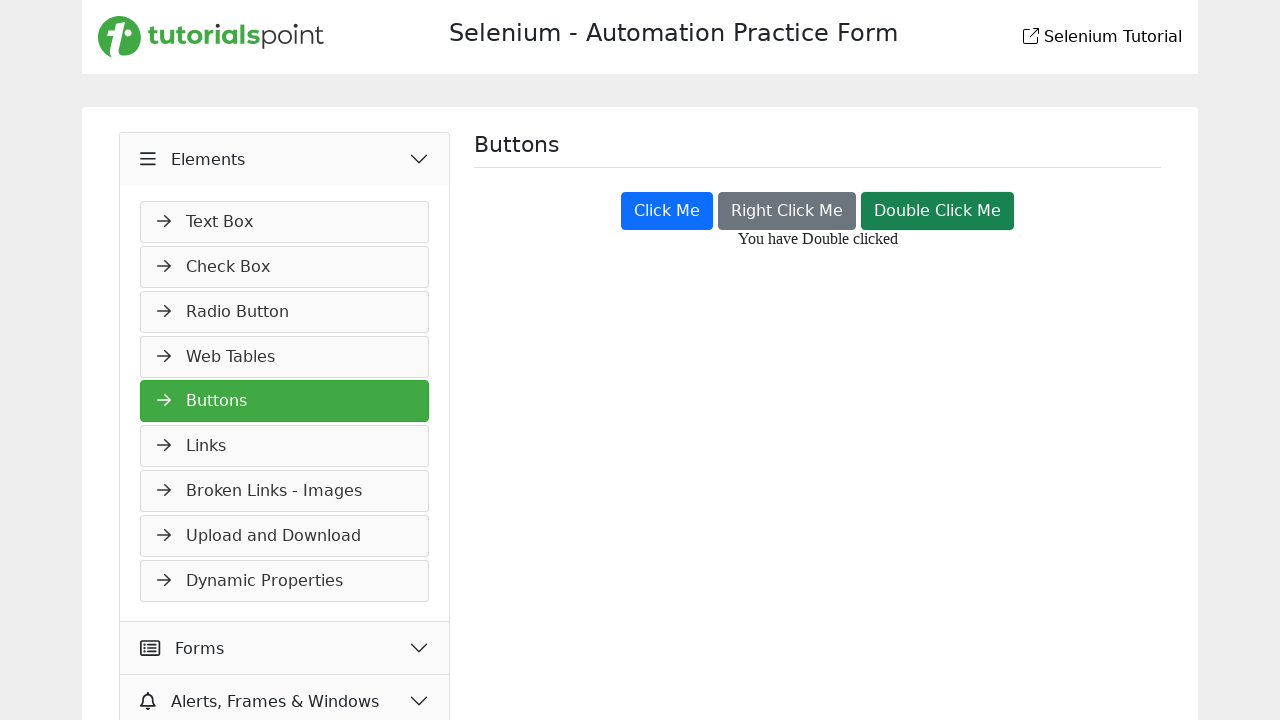

Double-click response message appeared
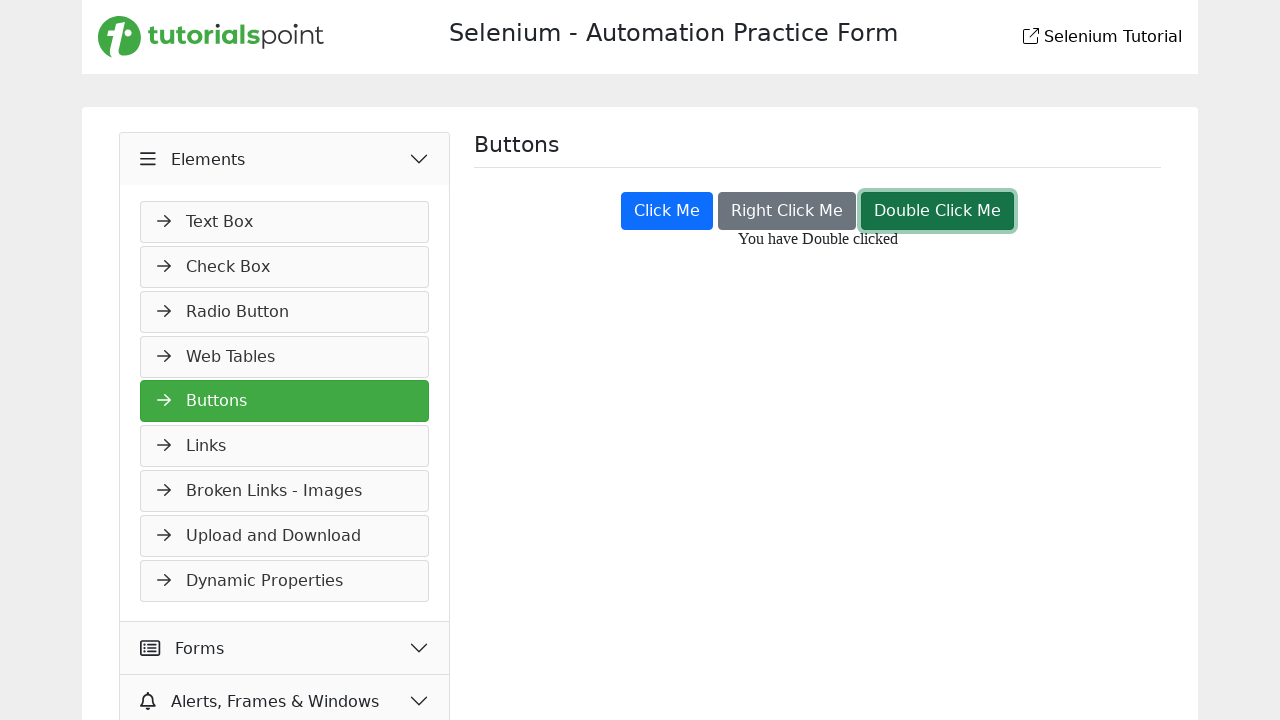

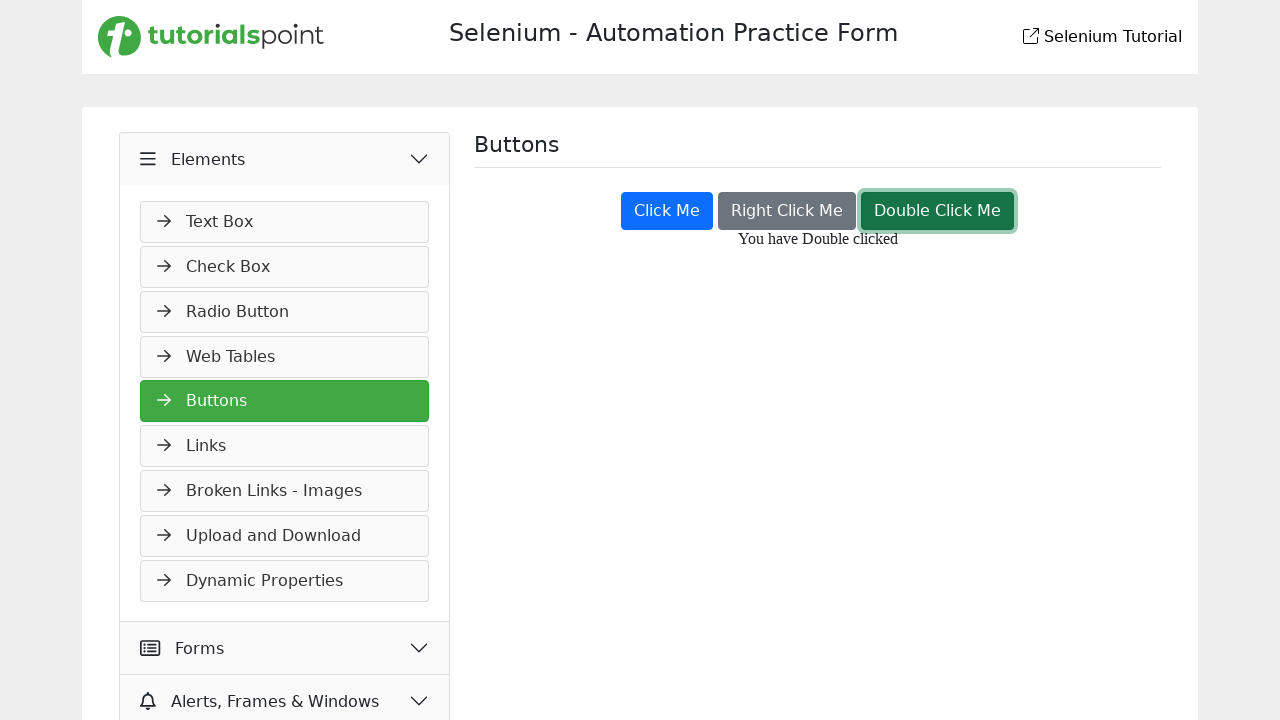